Tests A/B testing page by clicking a link that opens in a new tab and verifying the content of the new page

Starting URL: https://the-internet.herokuapp.com/abtest

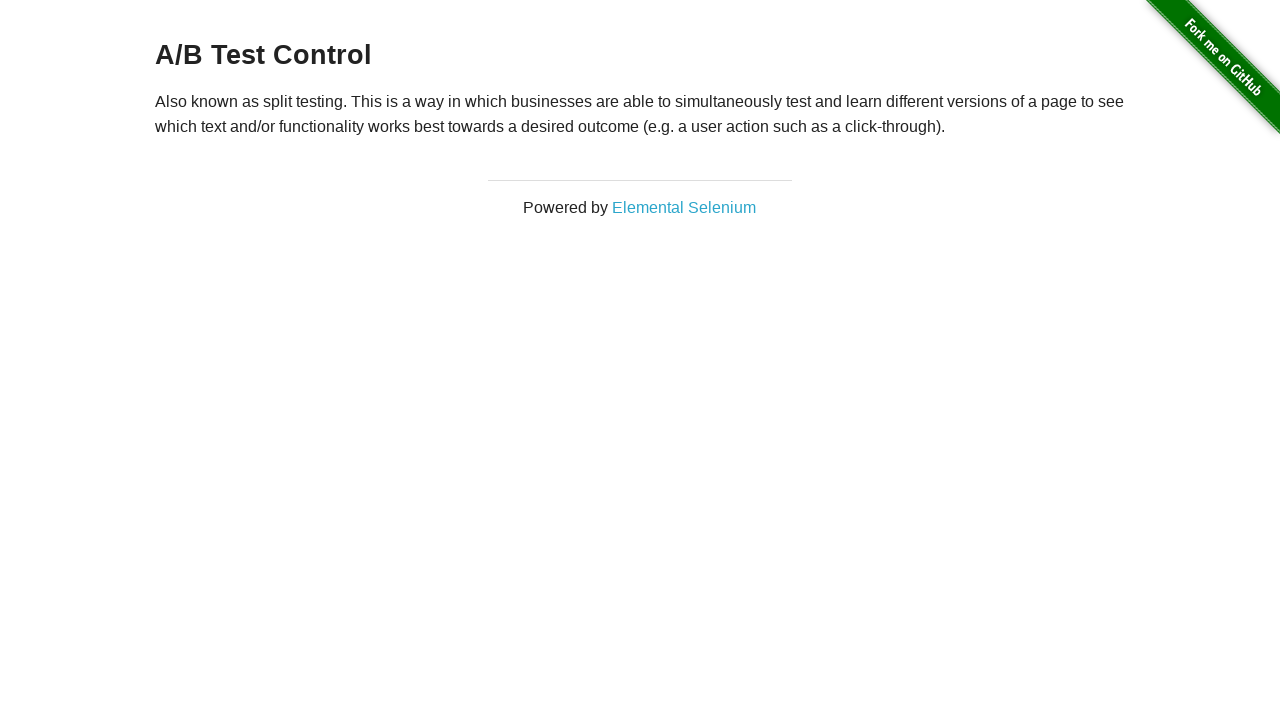

Clicked link that opens in new tab and new page loaded at (684, 207) on a[target='_blank']
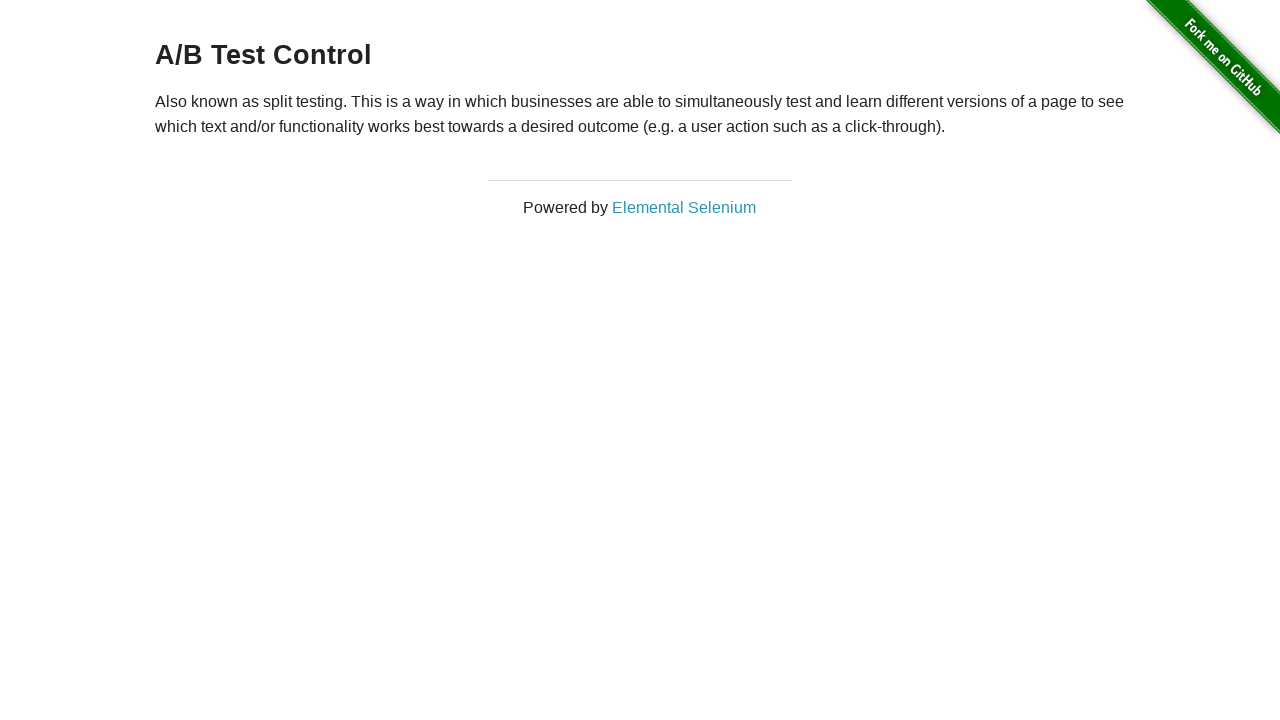

New page loaded and verified h1.hero__title element is present
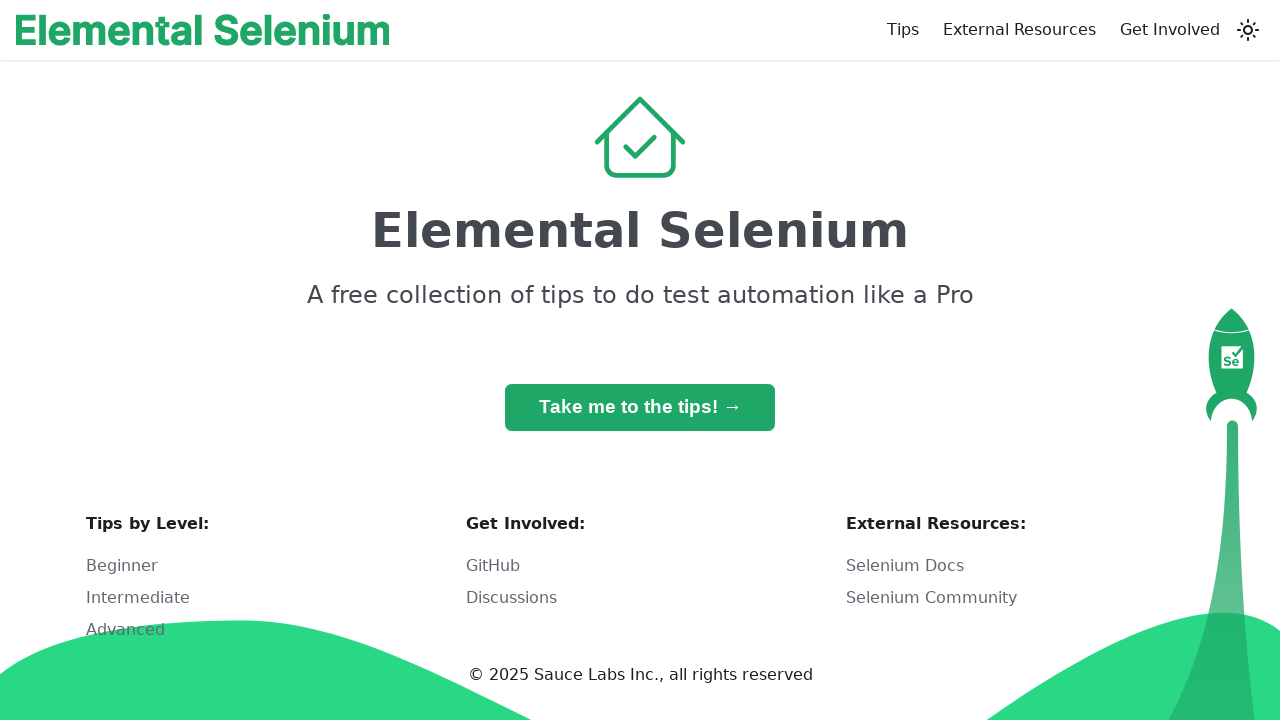

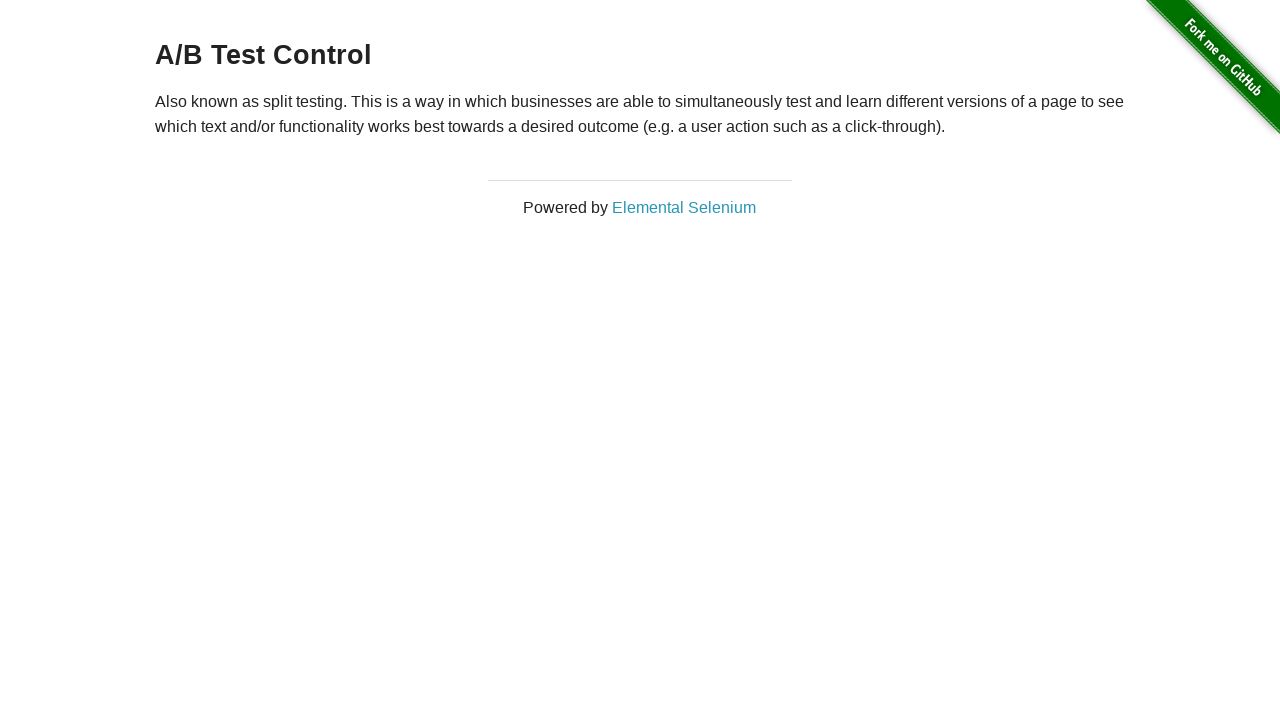